Tests that the Laravel website's page title contains 'Laravel' using JavaScript evaluation

Starting URL: https://laravel.com

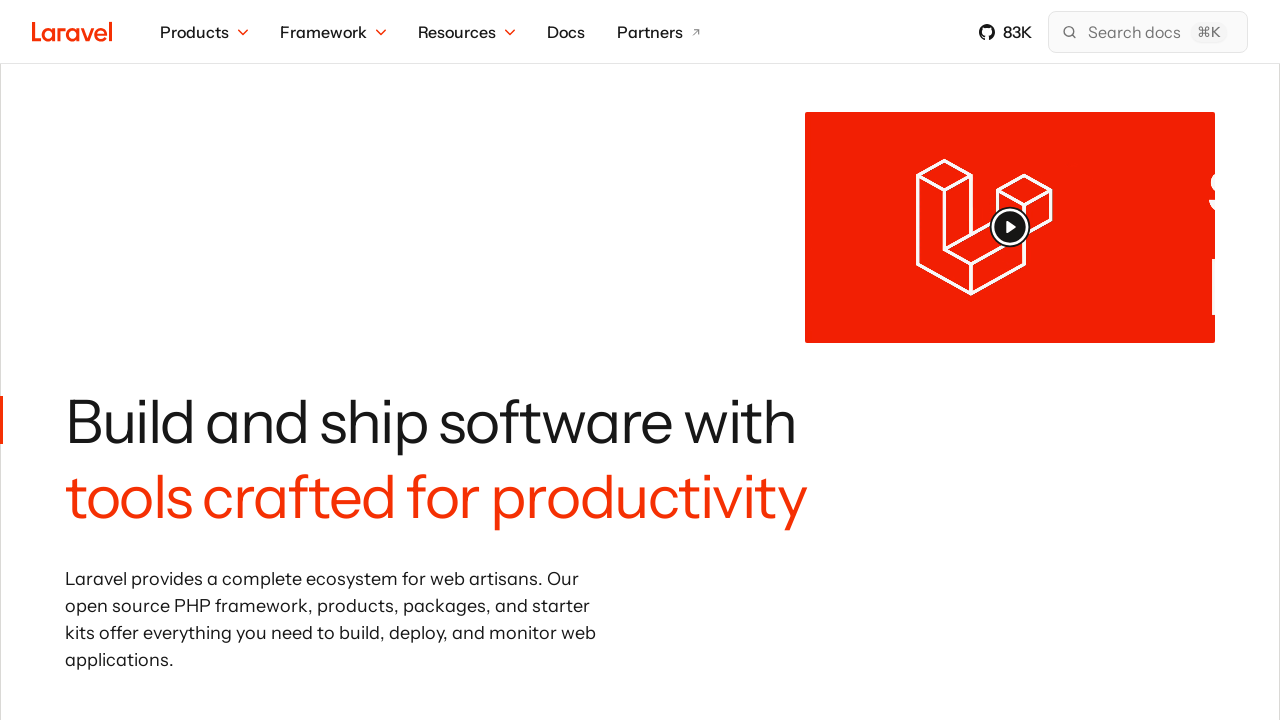

Navigated to https://laravel.com
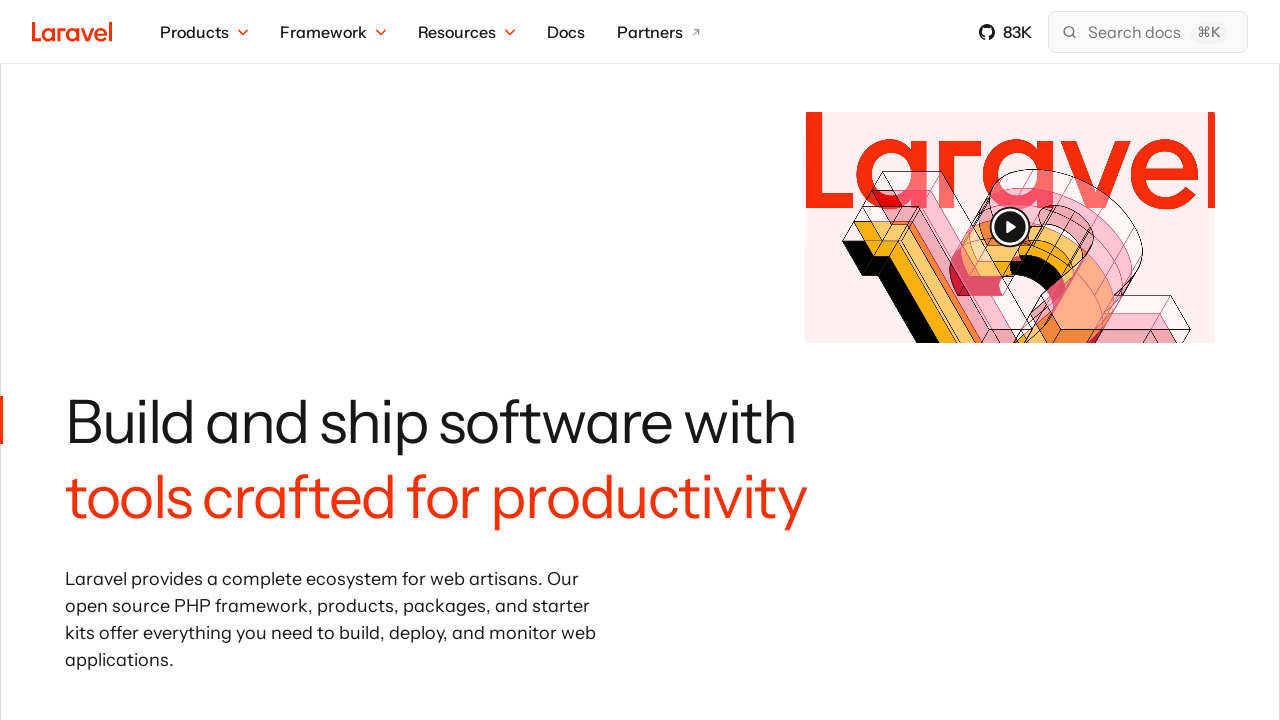

Evaluated JavaScript to check if page title contains 'Laravel'
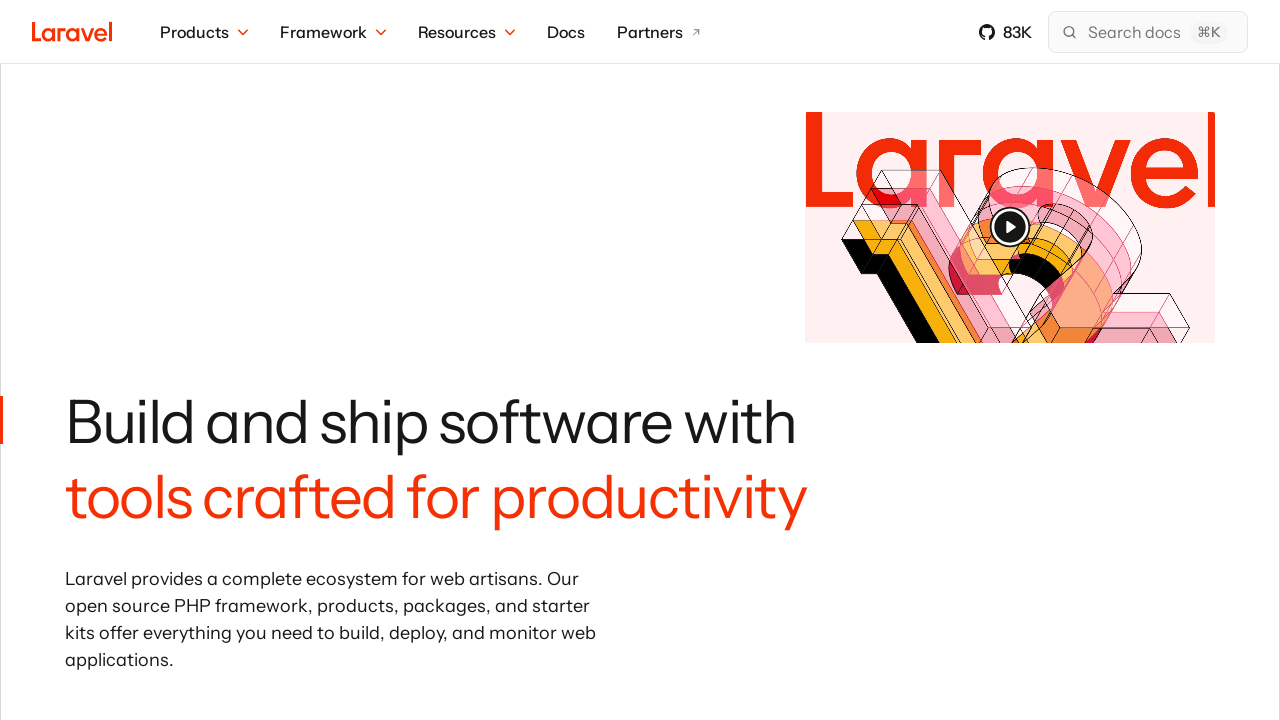

Assertion passed: page title contains 'Laravel'
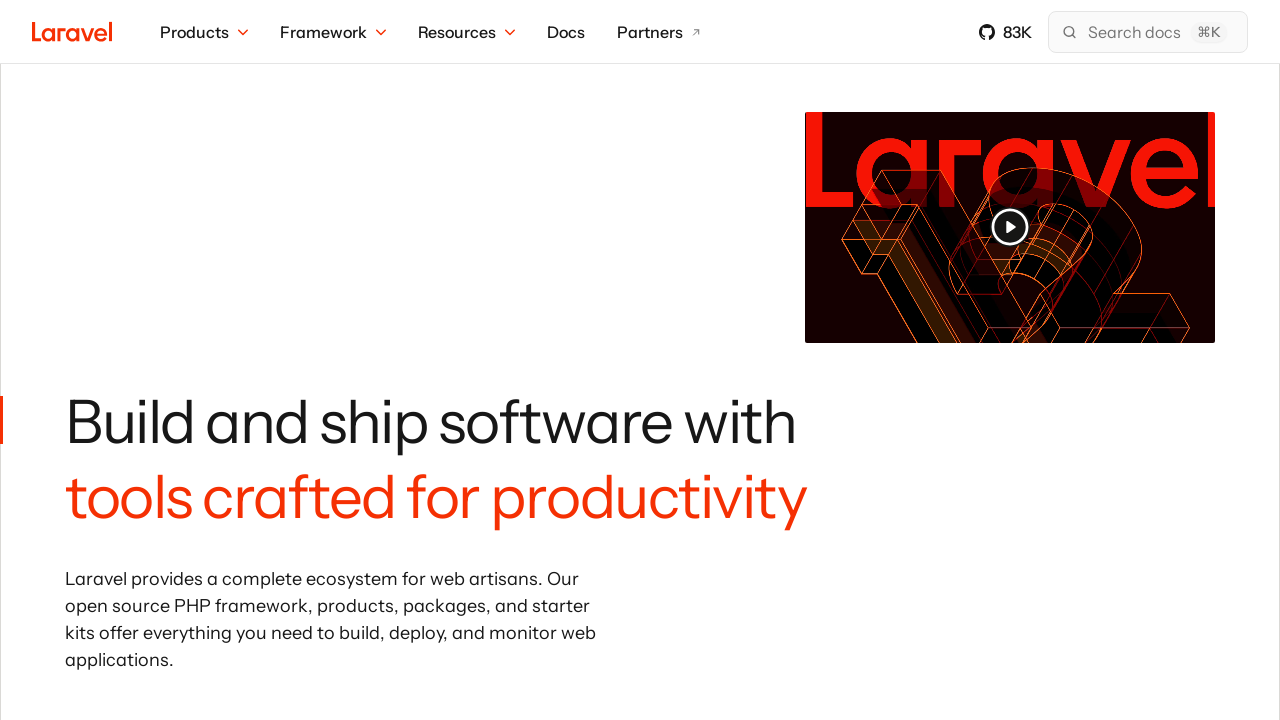

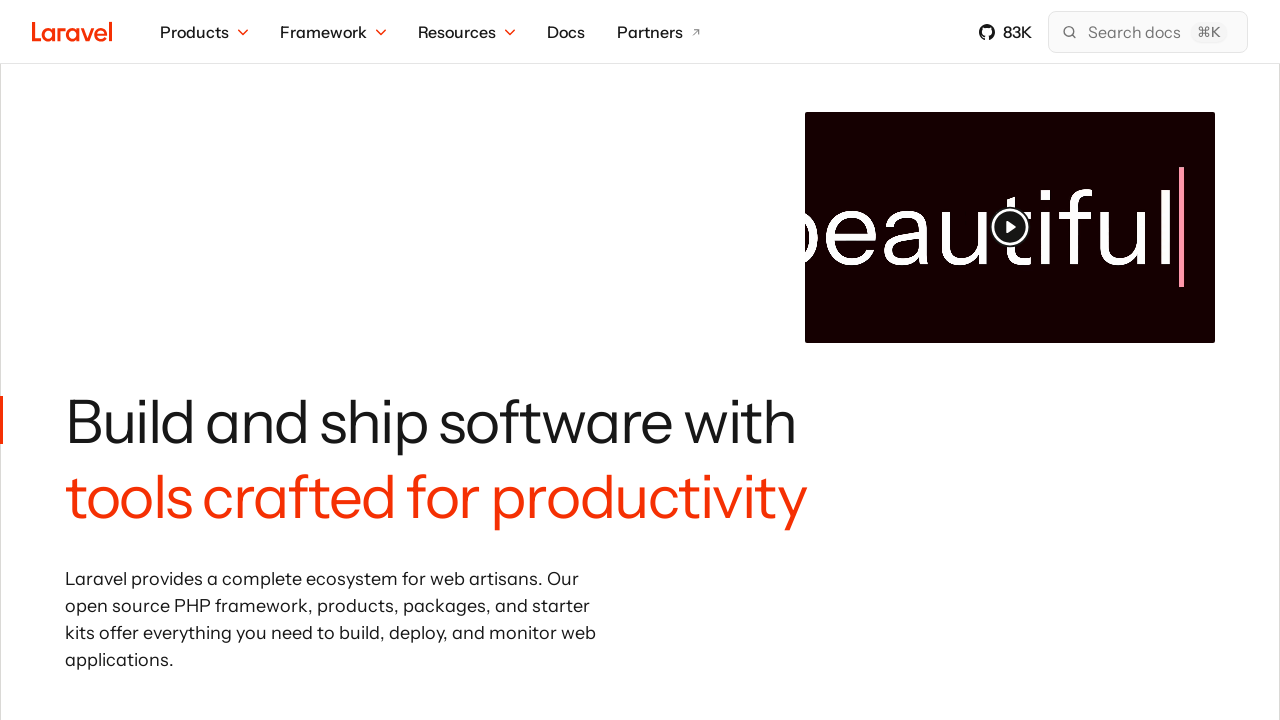